Tests checkbox functionality by clicking checkboxes, clicking the result button, and verifying the result message

Starting URL: https://kristinek.github.io/site/examples/actions

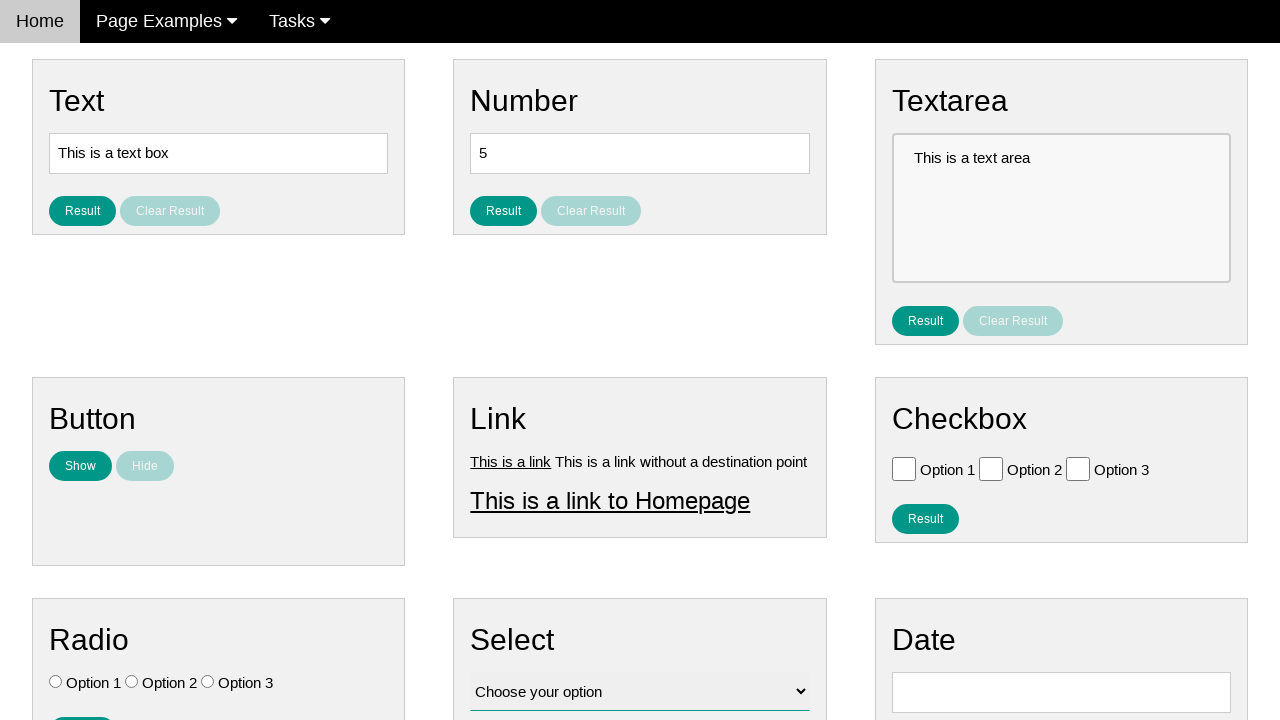

Navigated to actions page with checkboxes
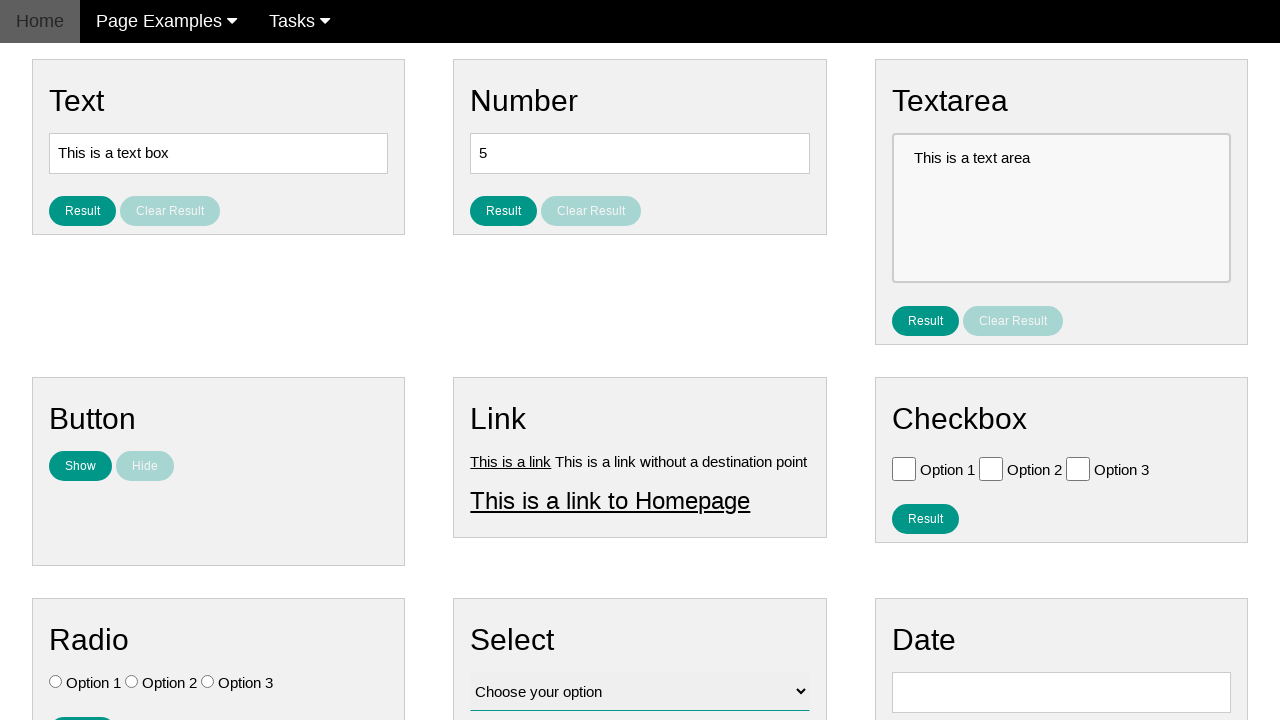

Clicked checkbox for Option 1 at (904, 468) on input[value='Option 1']
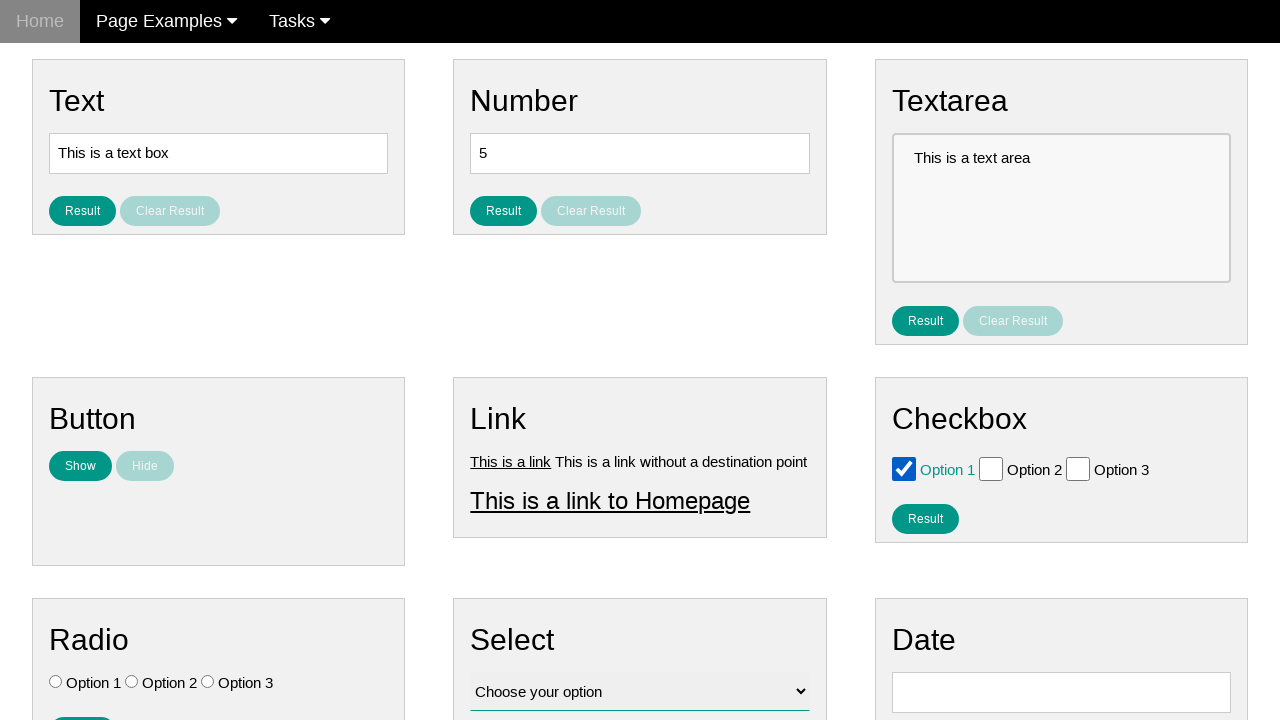

Clicked checkbox for Option 2 at (991, 468) on input[value='Option 2']
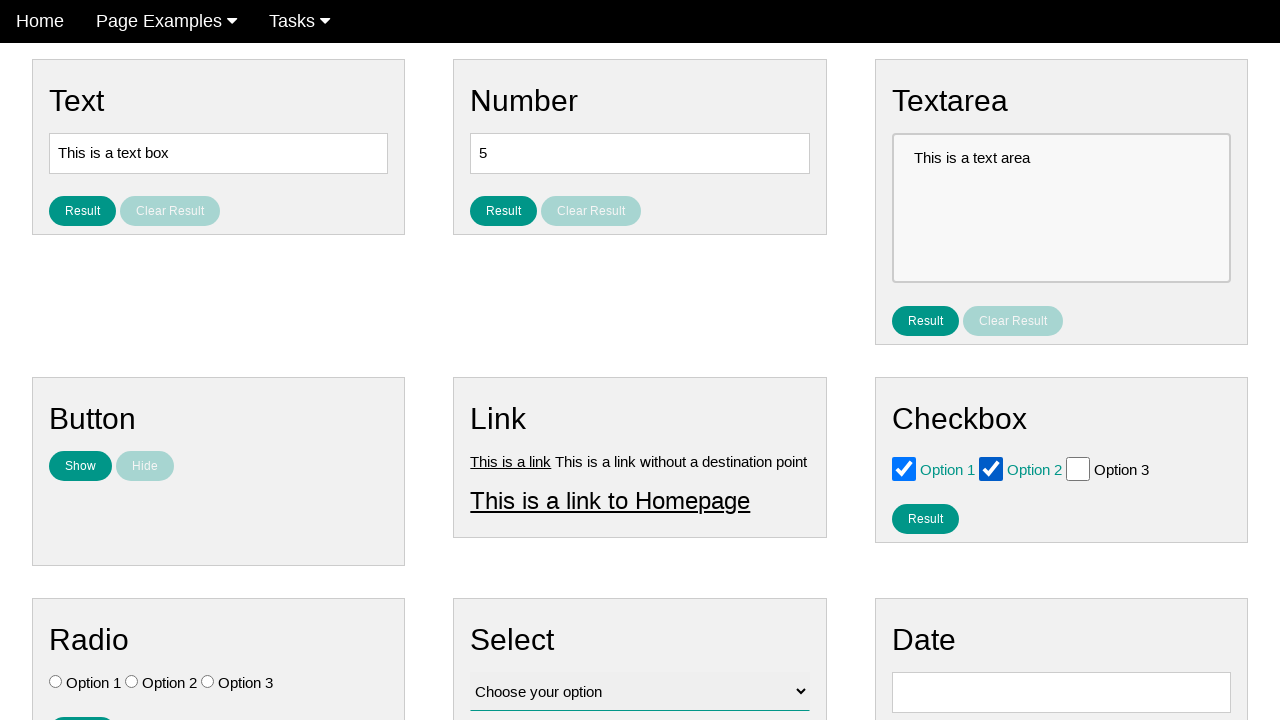

Clicked result button to submit checkbox selections at (925, 518) on #result_button_checkbox
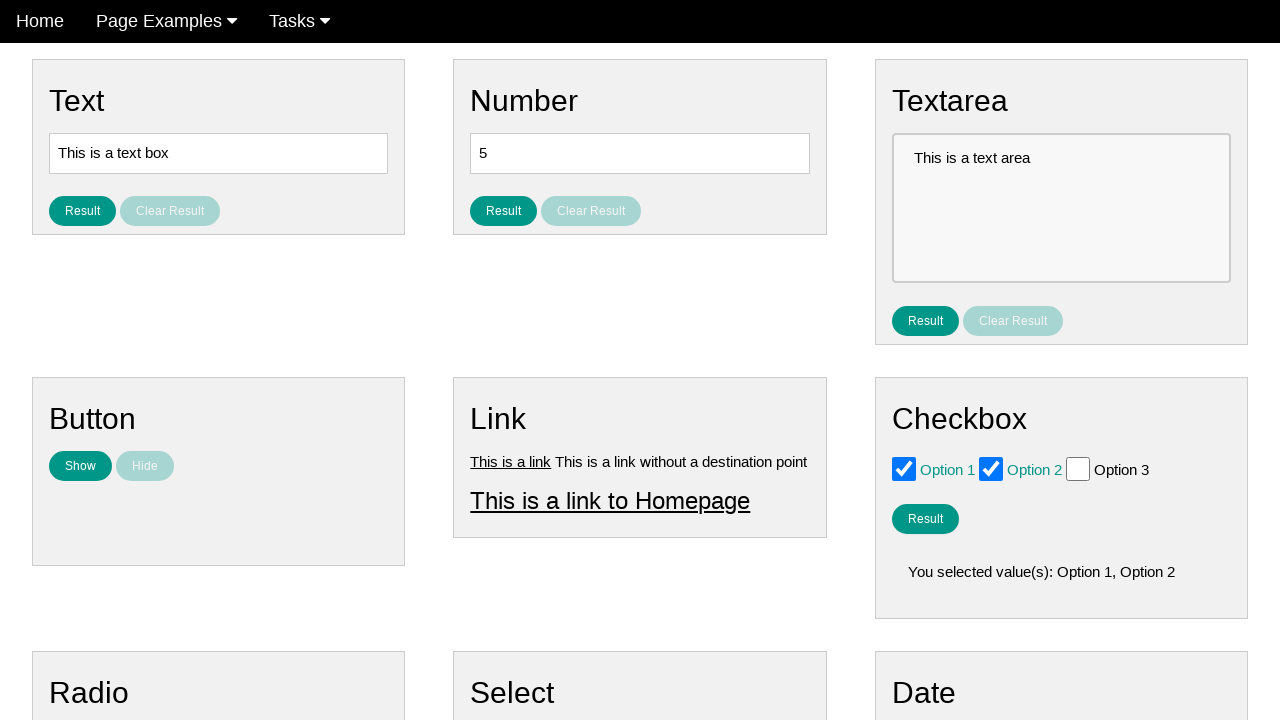

Result message element loaded
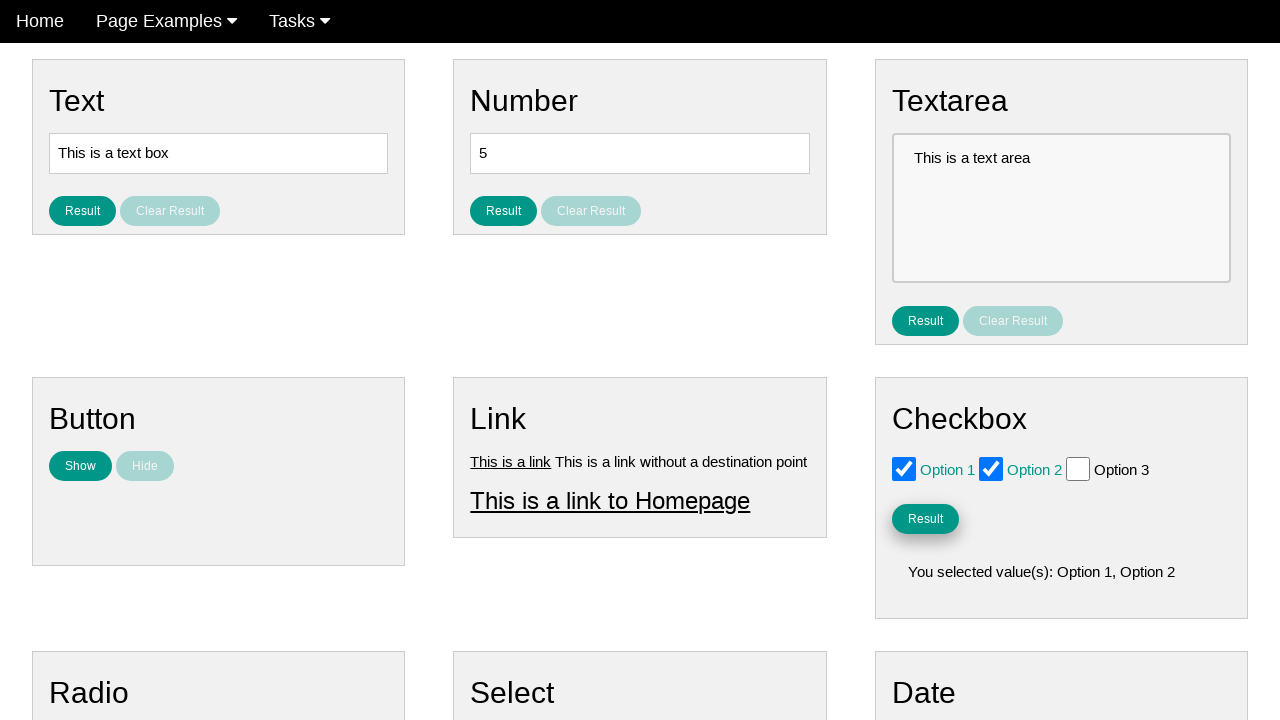

Verified result message is not empty
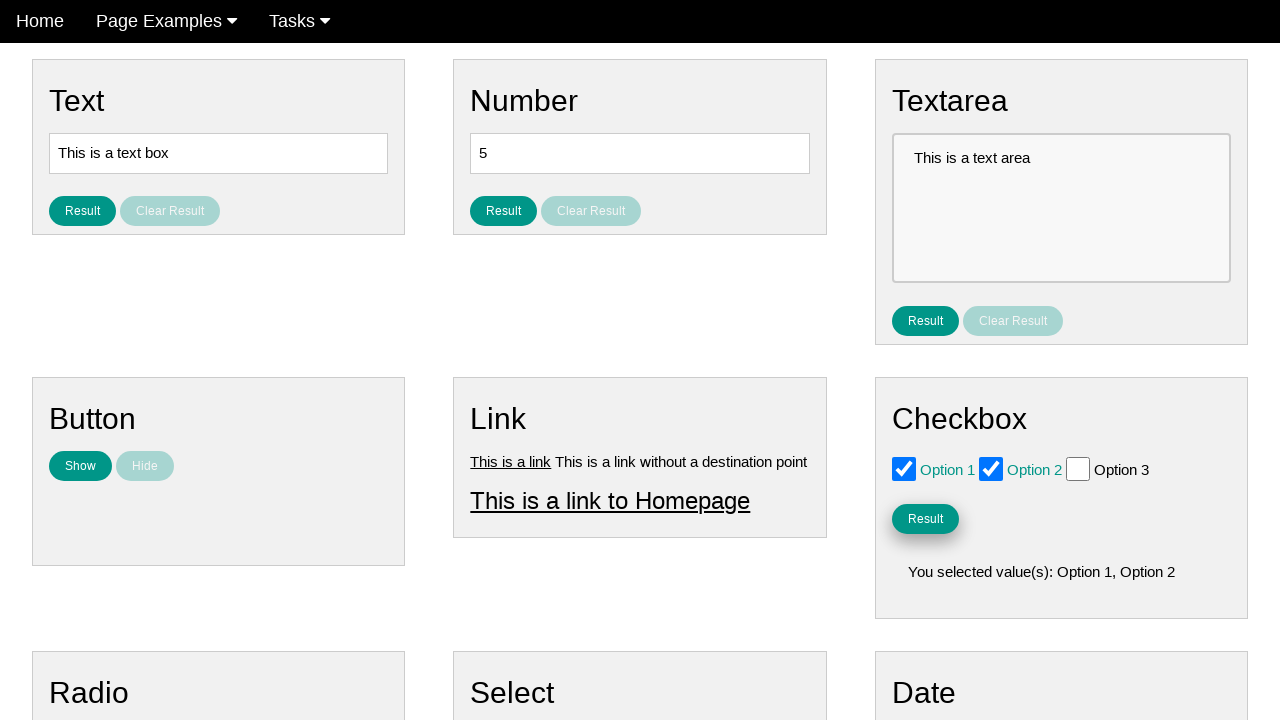

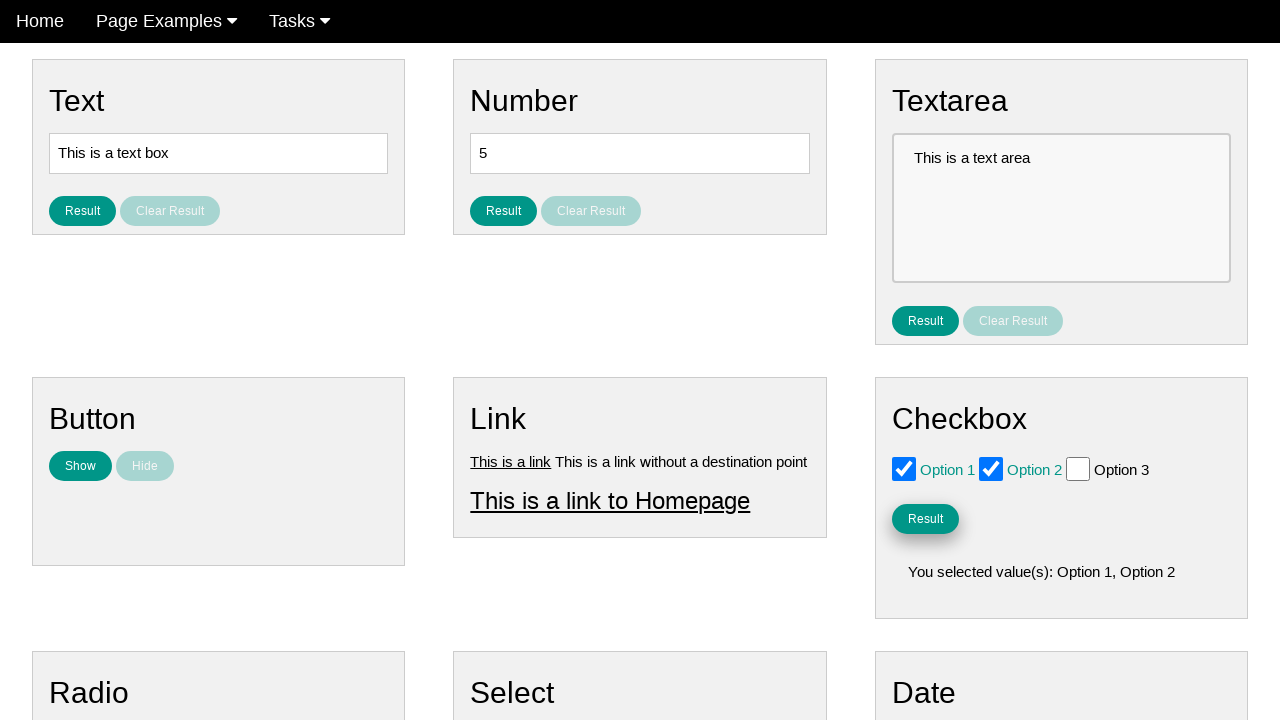